Tests a sample todo application by clicking on four checkbox items (li1 through li4) to mark them as complete.

Starting URL: https://lambdatest.github.io/sample-todo-app/

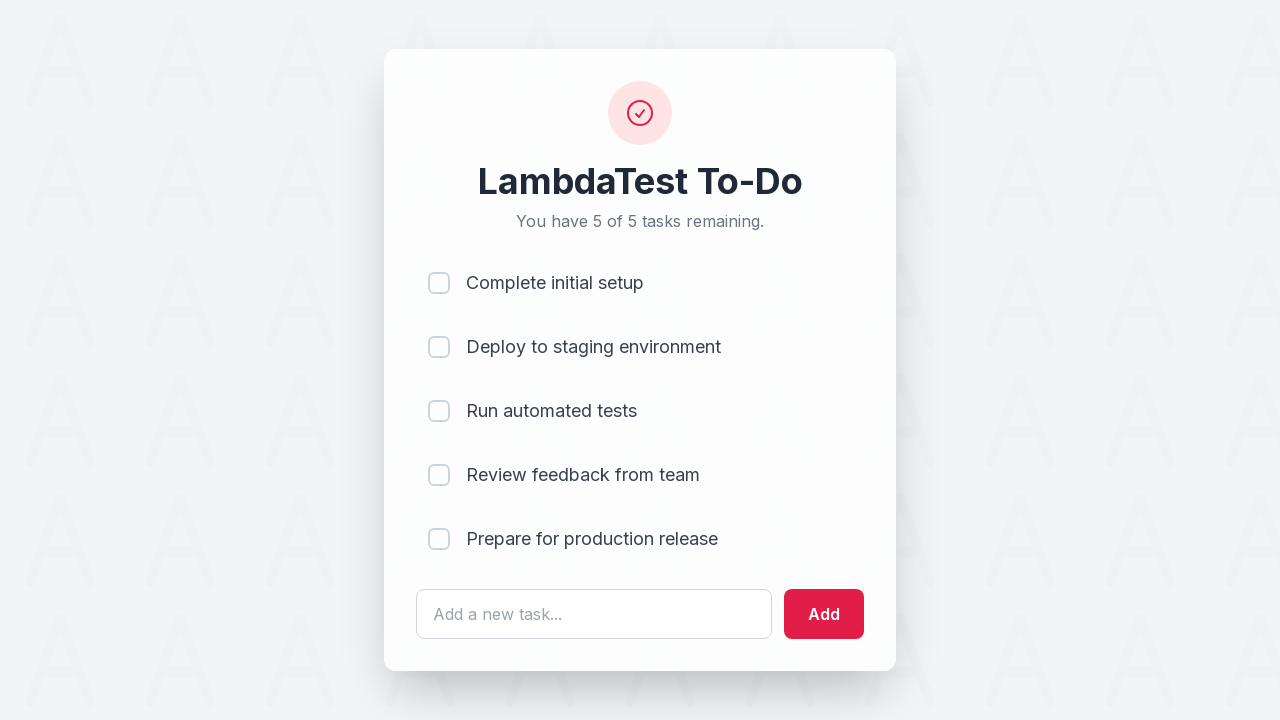

Clicked checkbox li1 to mark first todo item as complete at (439, 283) on [name='li1']
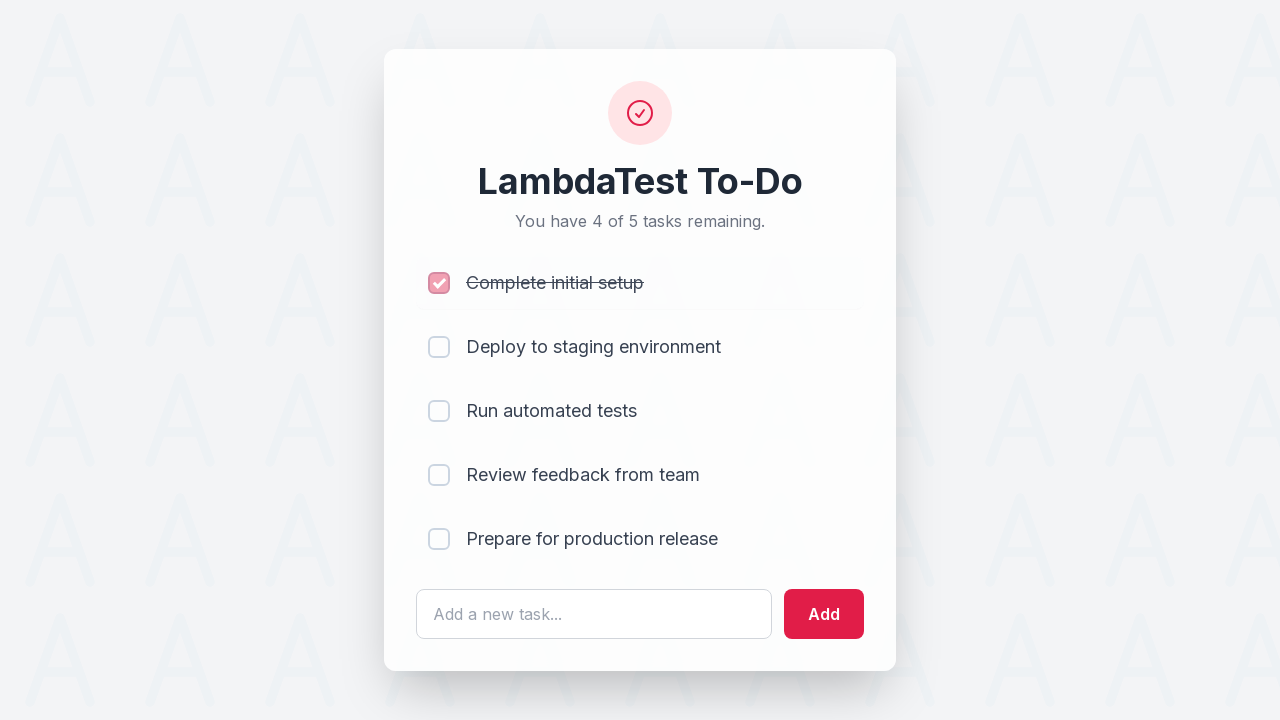

Clicked checkbox li2 to mark second todo item as complete at (439, 347) on [name='li2']
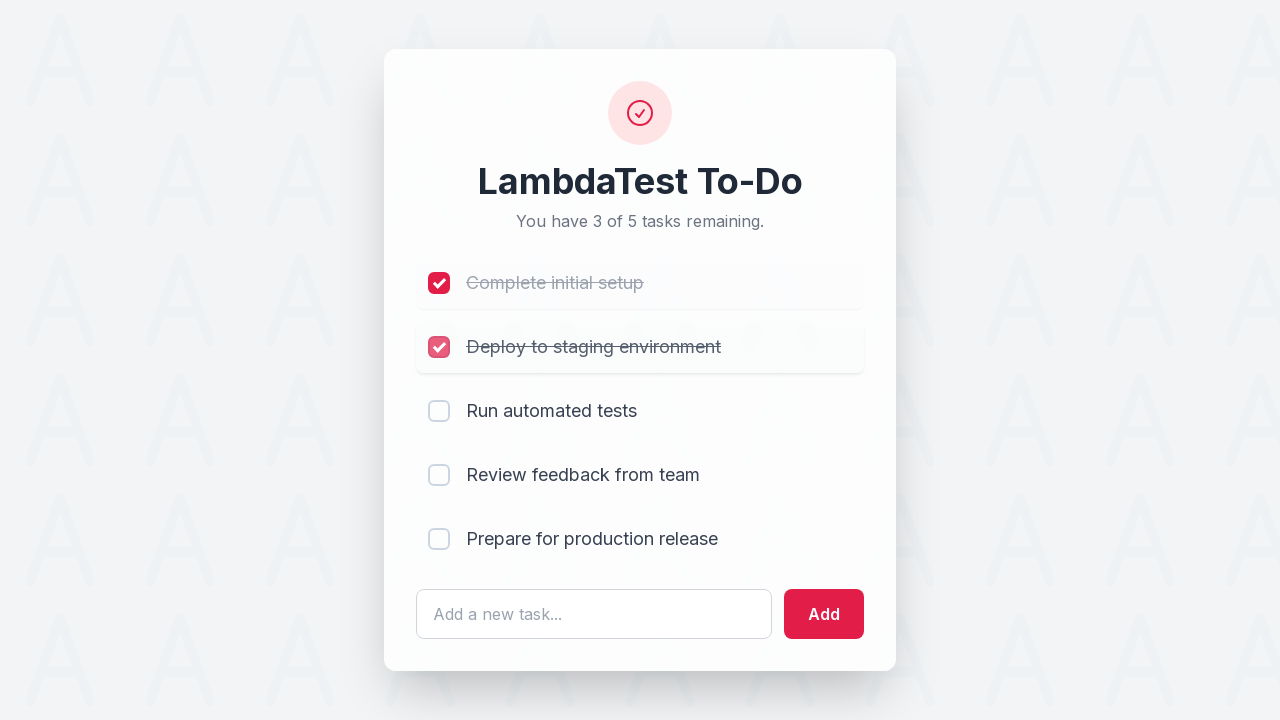

Clicked checkbox li3 to mark third todo item as complete at (439, 411) on [name='li3']
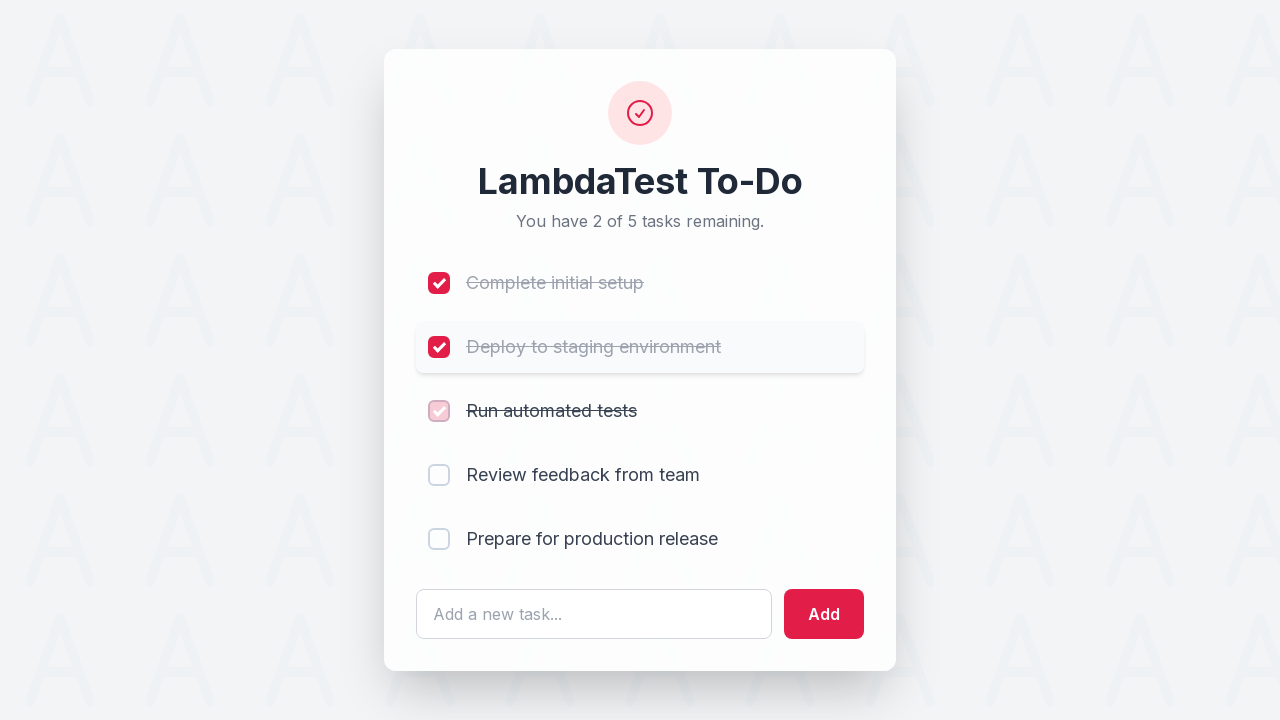

Clicked checkbox li4 to mark fourth todo item as complete at (439, 475) on [name='li4']
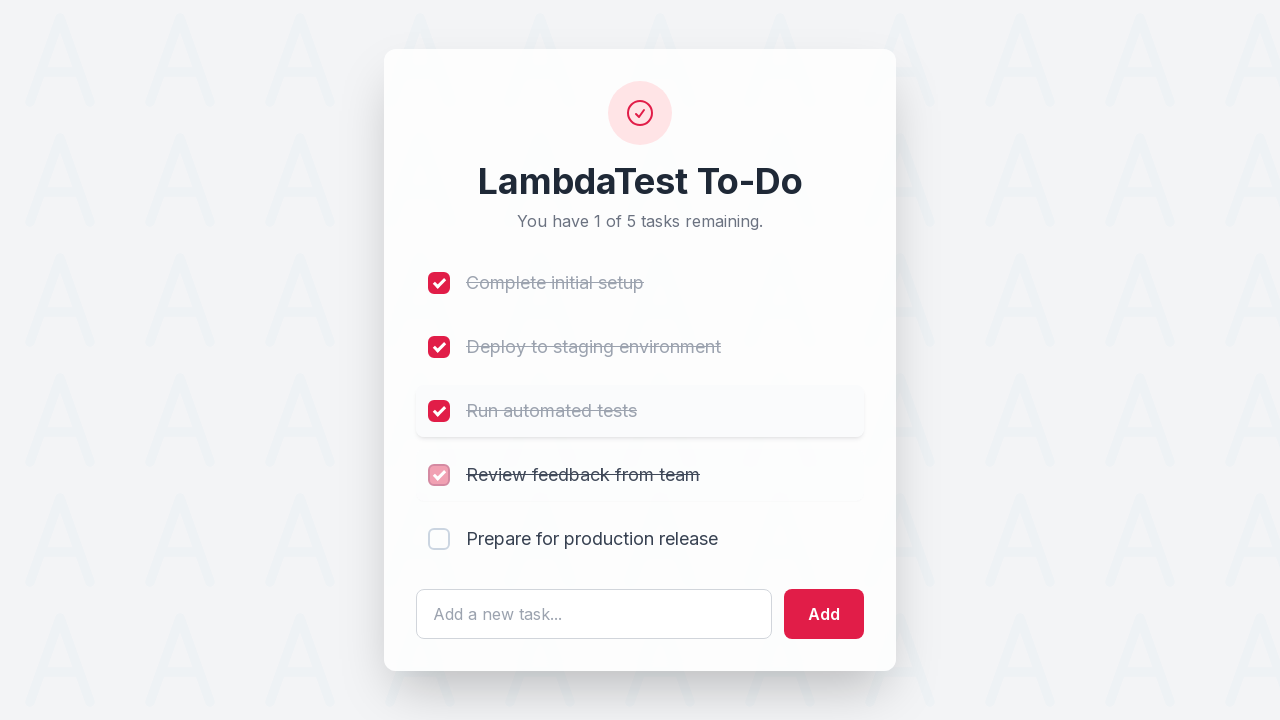

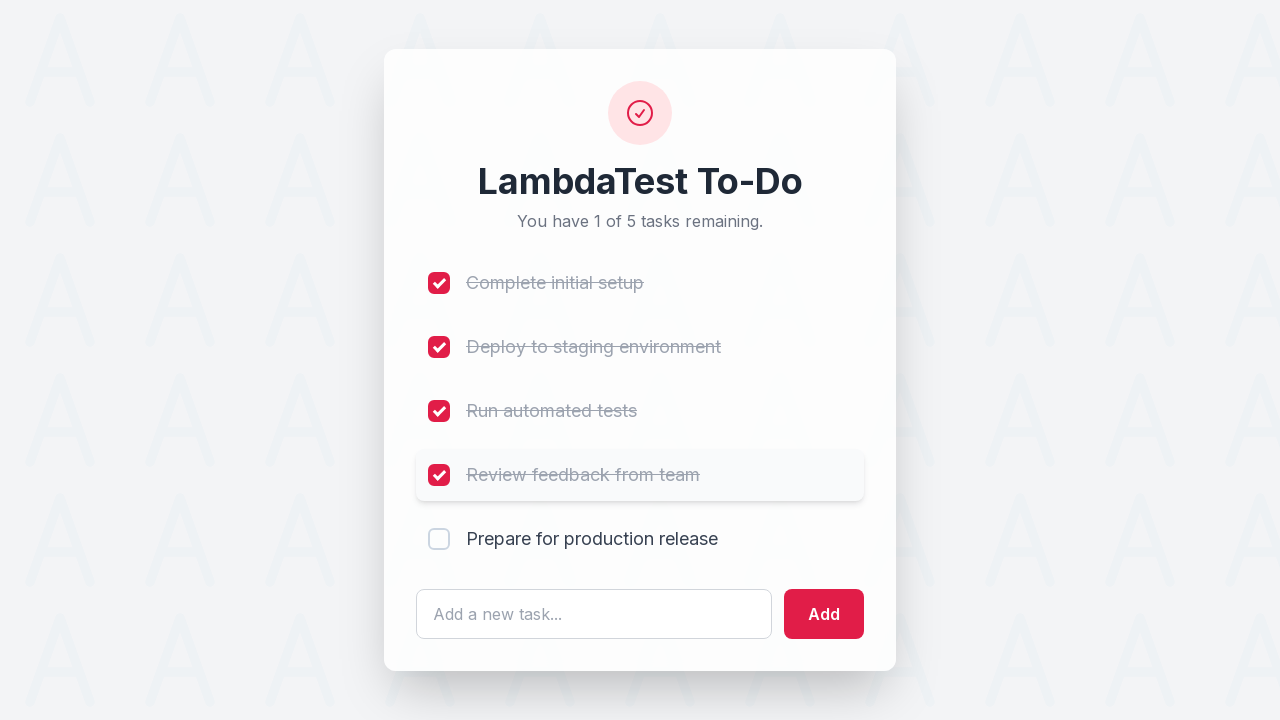